Checks all unchecked checkboxes and verifies that all checkboxes are checked

Starting URL: https://echoecho.com/htmlforms09.htm

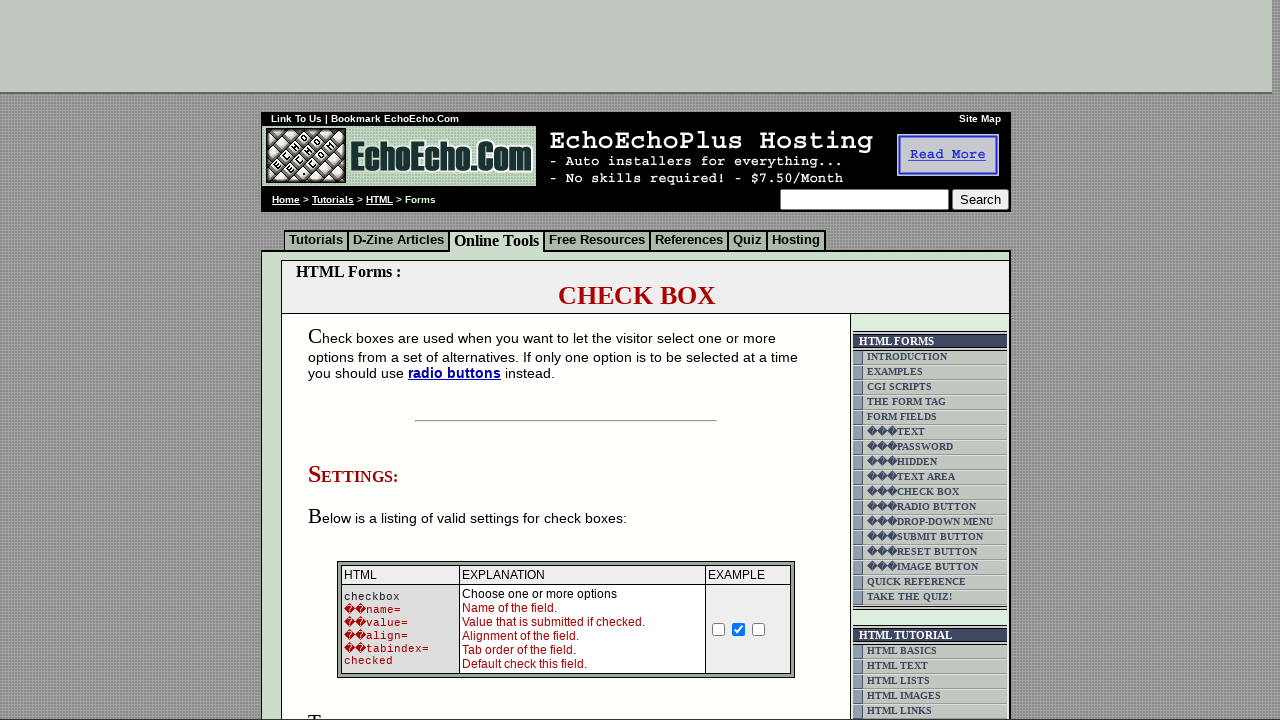

Scrolled down to view checkboxes
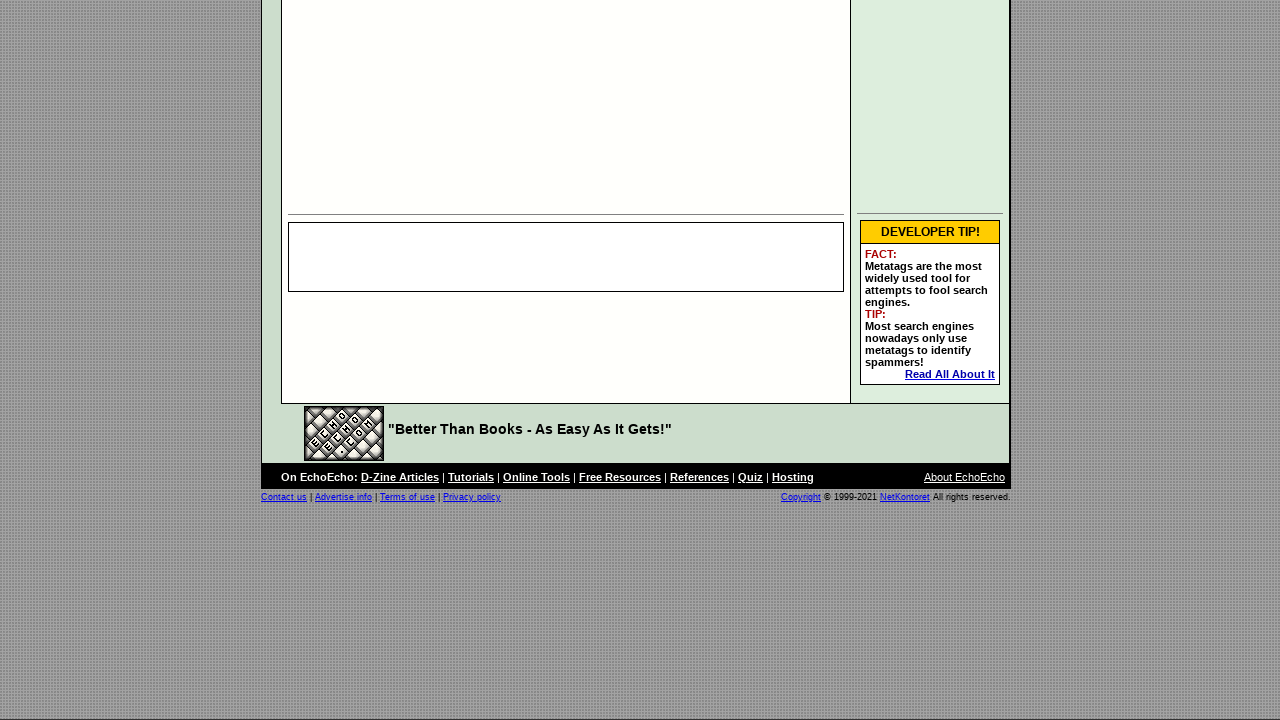

Located all checkboxes in the table
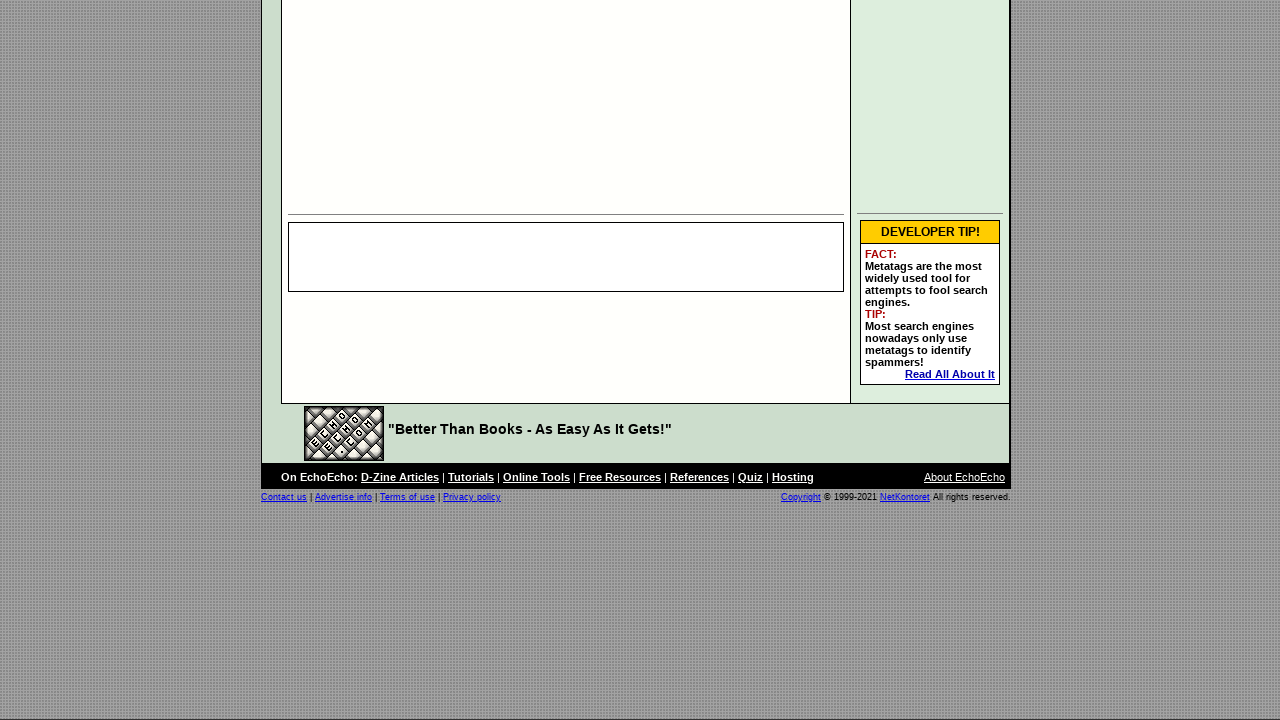

Found 3 checkboxes
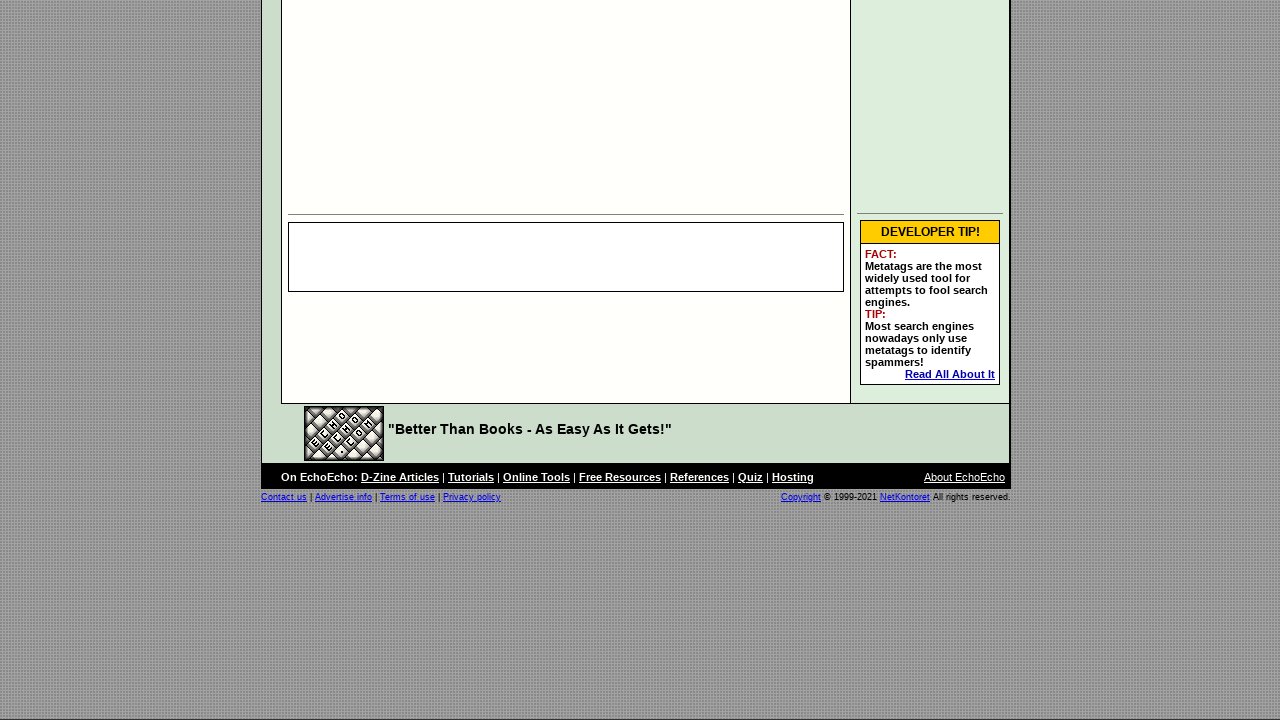

Checked checkbox 1 at (354, 360) on xpath=//td[@class='table5']/descendant::input[@type='checkbox'] >> nth=0
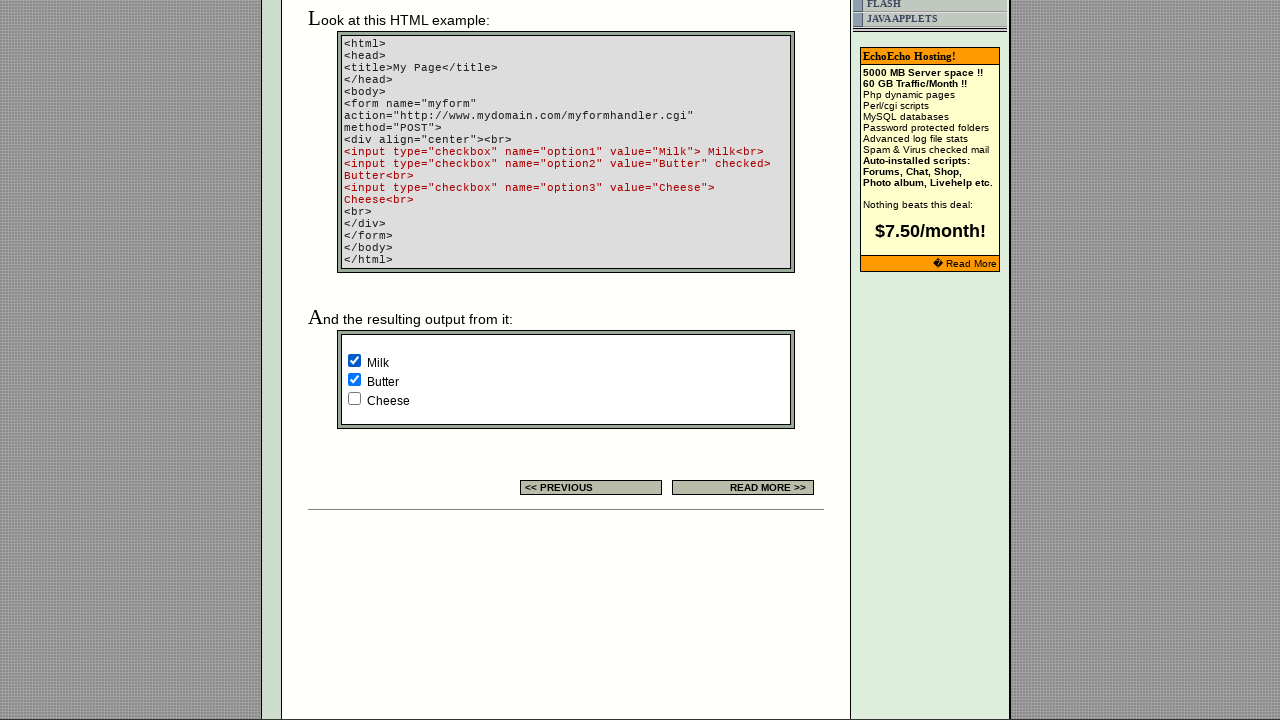

Checked checkbox 3 at (354, 398) on xpath=//td[@class='table5']/descendant::input[@type='checkbox'] >> nth=2
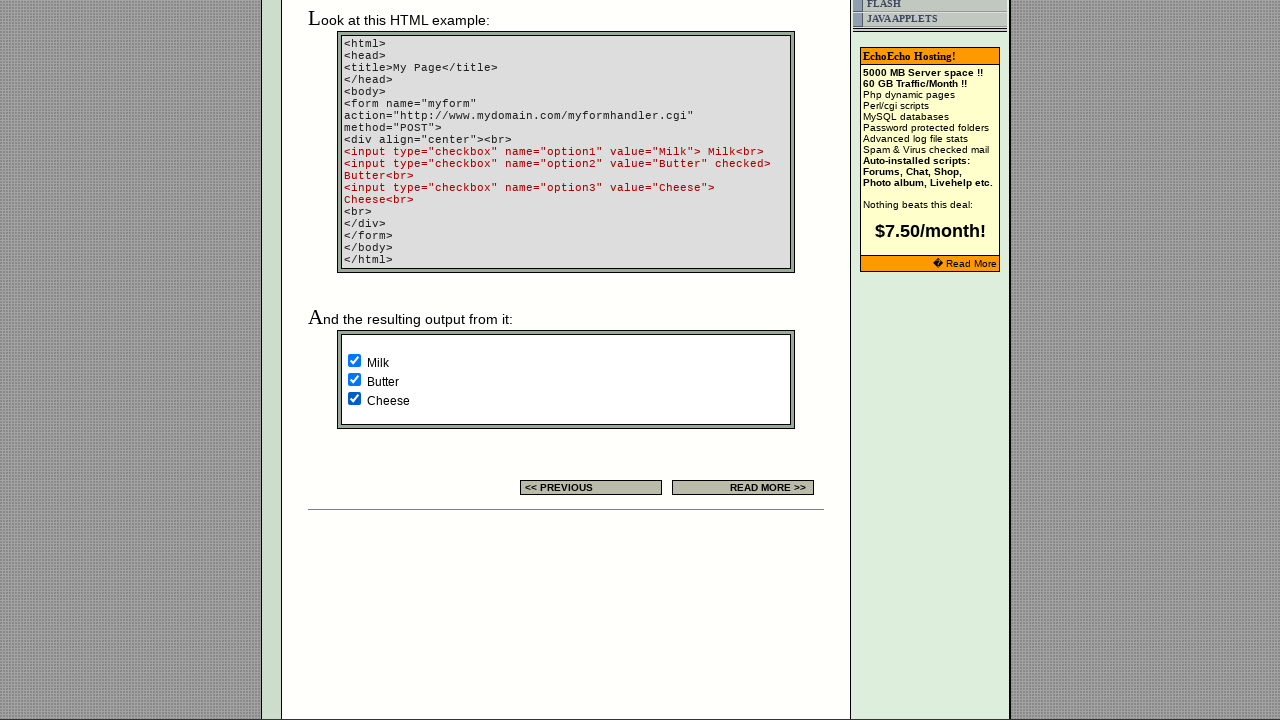

Verified Milk checkbox is checked
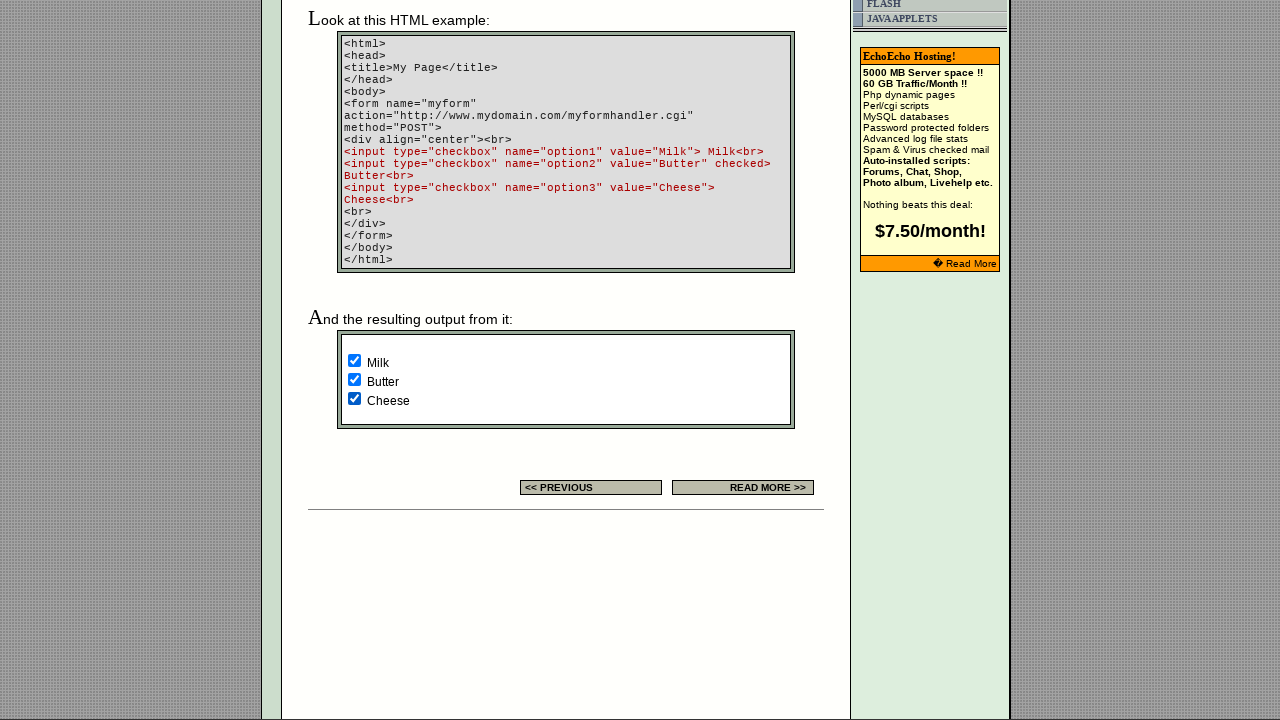

Verified Butter checkbox is checked
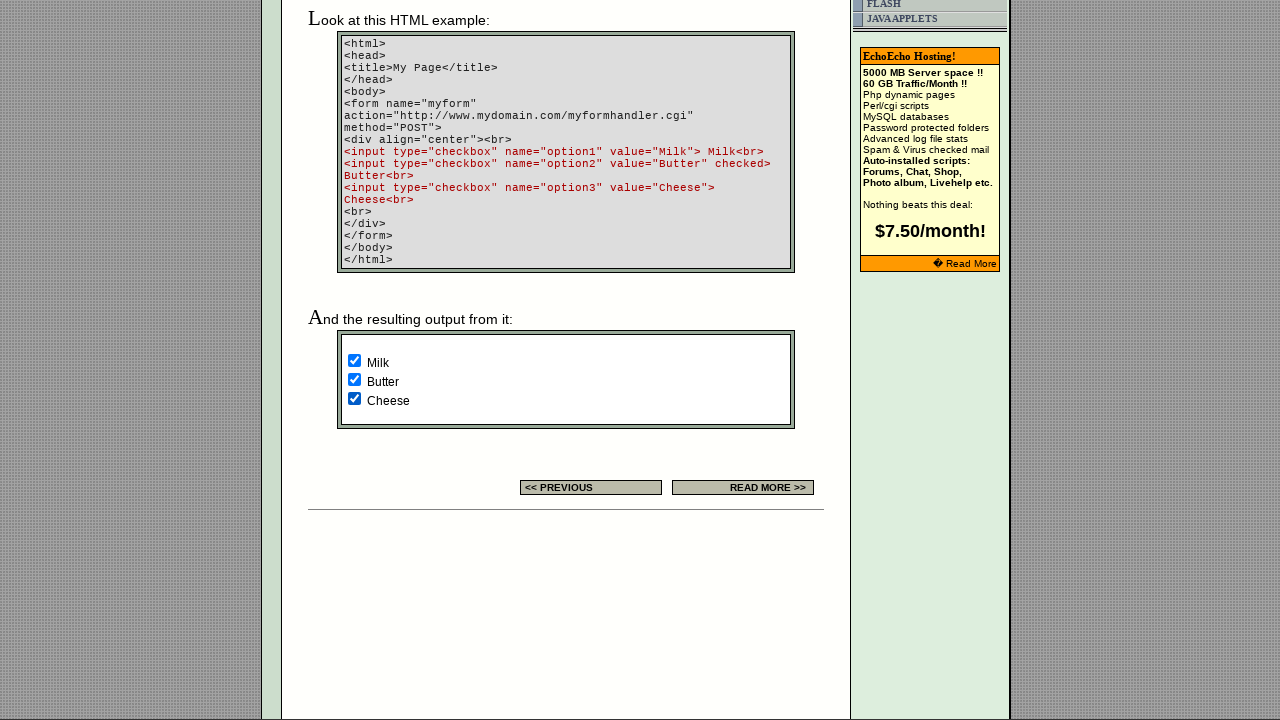

Verified Cheese checkbox is checked
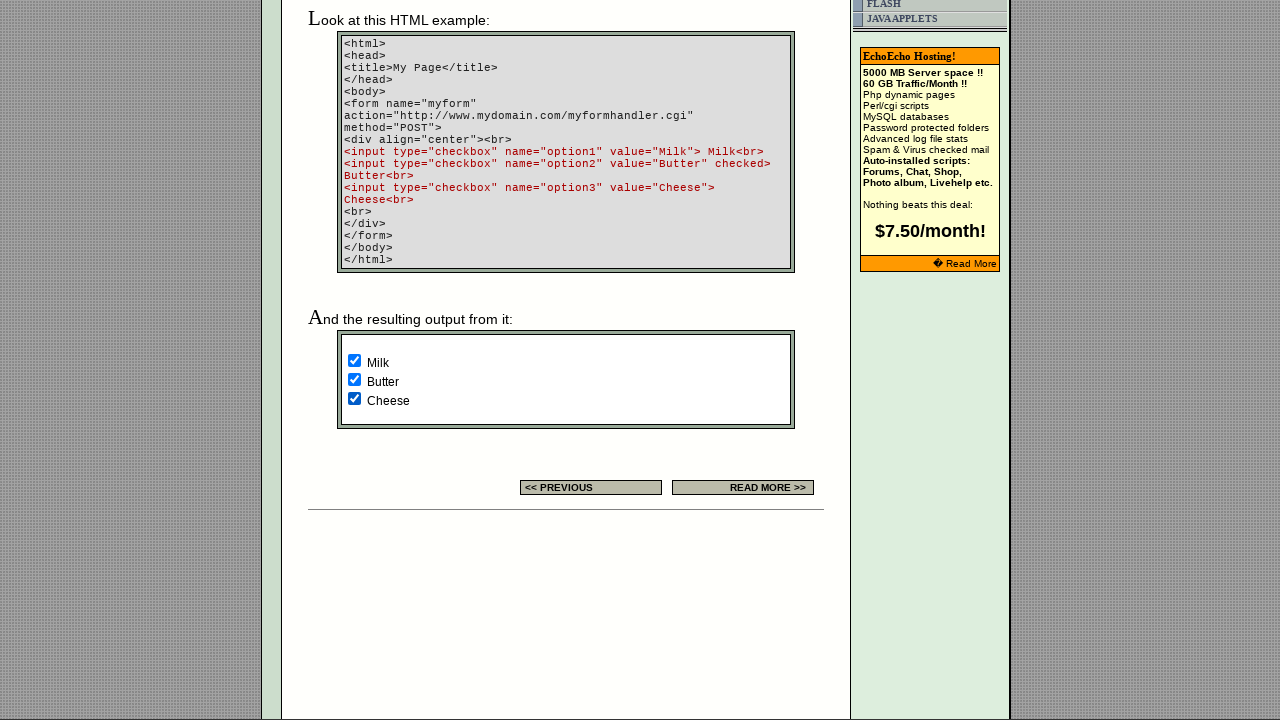

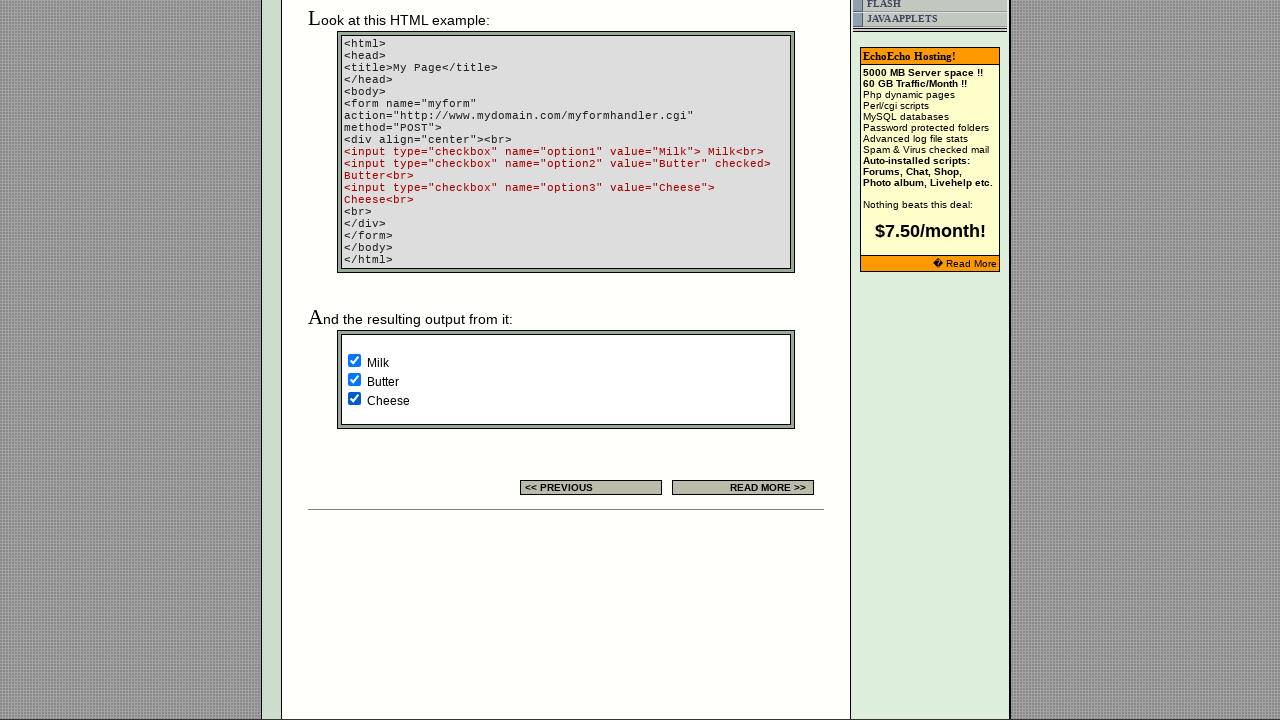